Tests GitHub search with an existing repository name "weight-Conversion" to verify search returns results

Starting URL: https://github.com

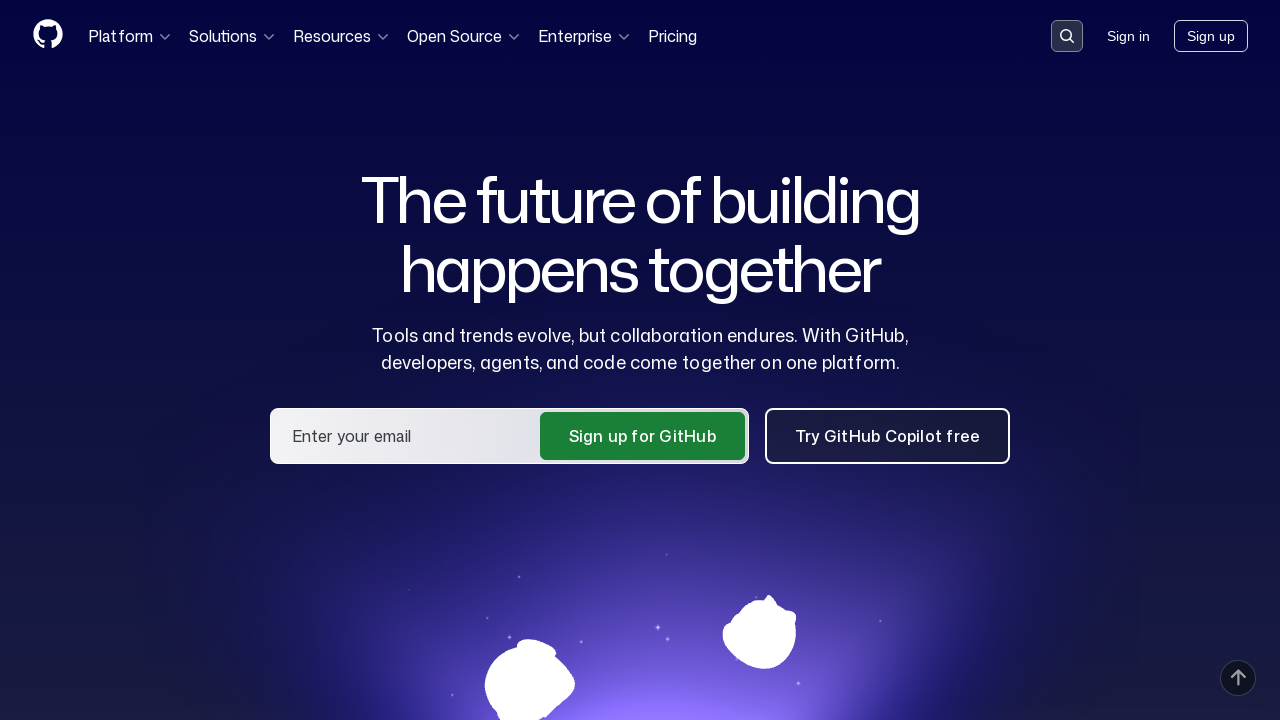

Clicked search button to open search dialog at (1067, 36) on button[data-target='qbsearch-input.inputButton']
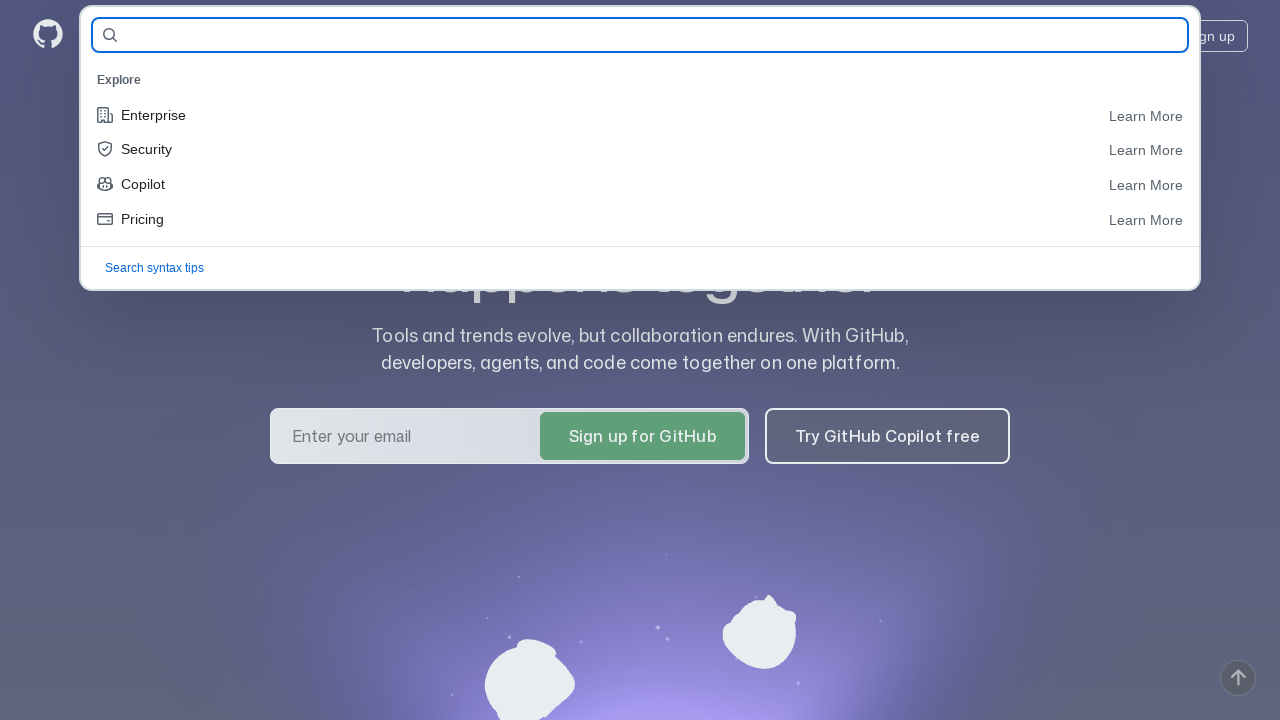

Filled search field with 'weight-Conversion' on #query-builder-test
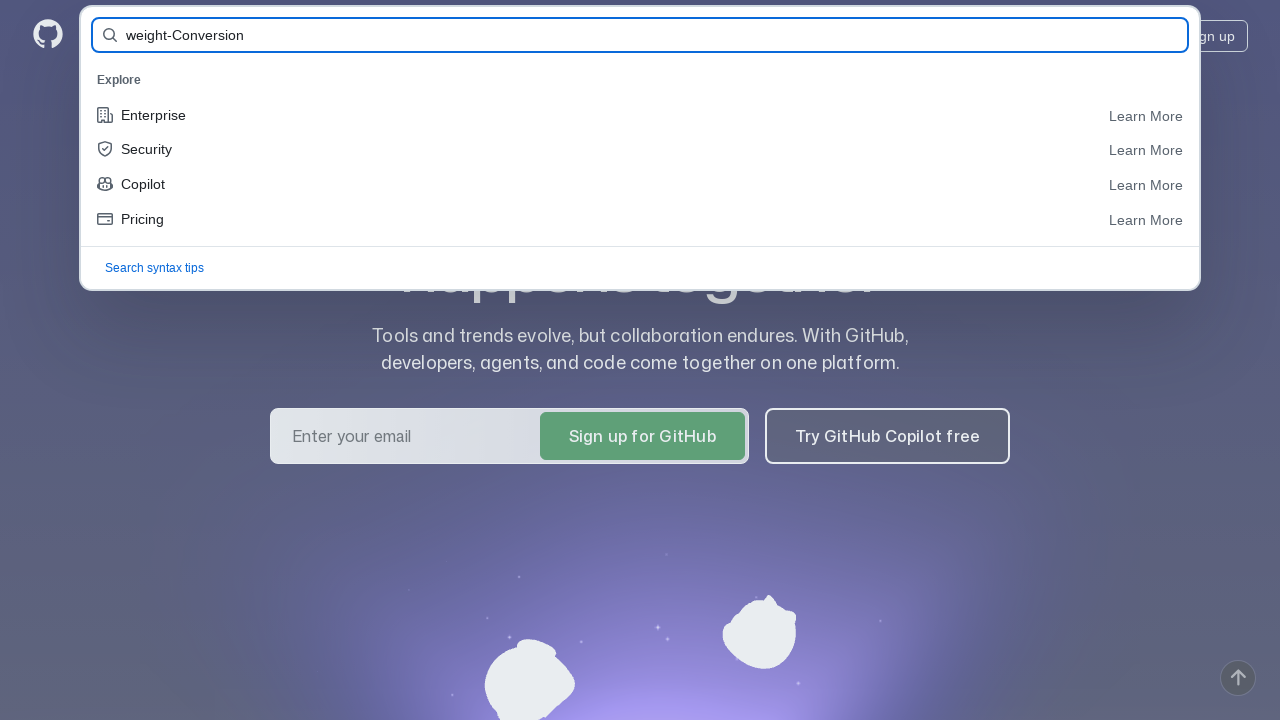

Pressed Enter to submit search for 'weight-Conversion' on #query-builder-test
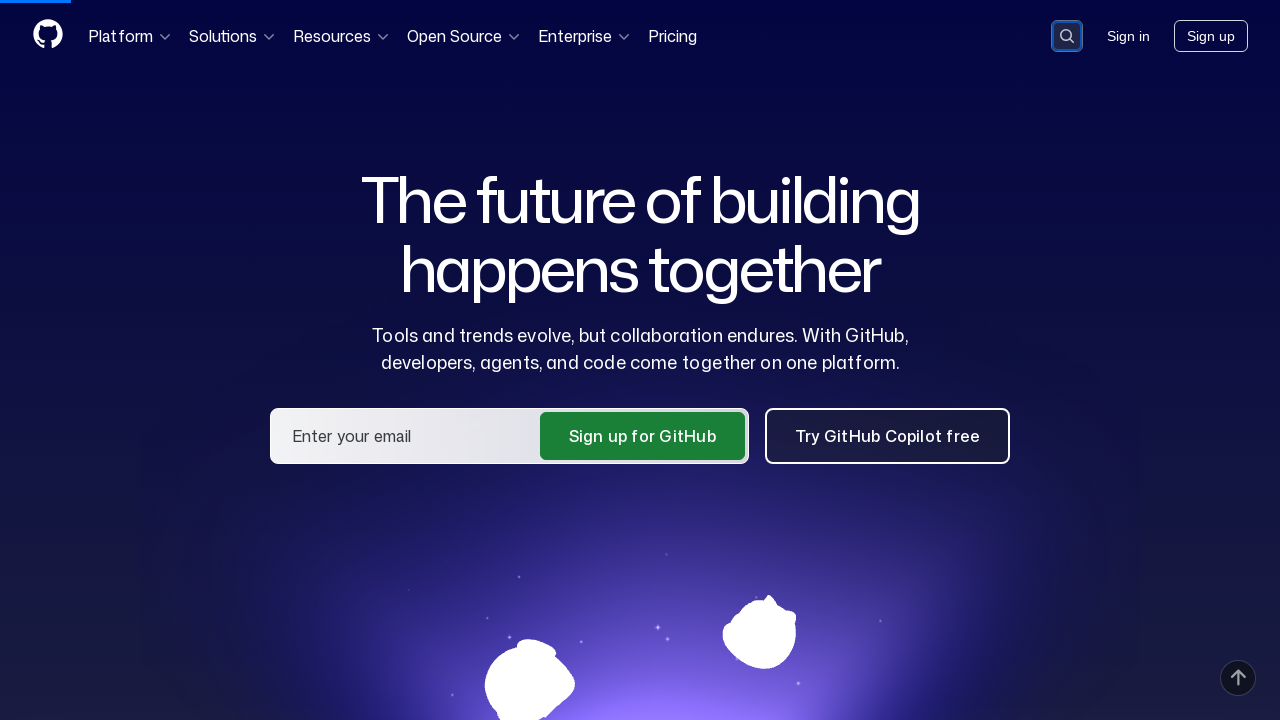

Search results page loaded and network idle
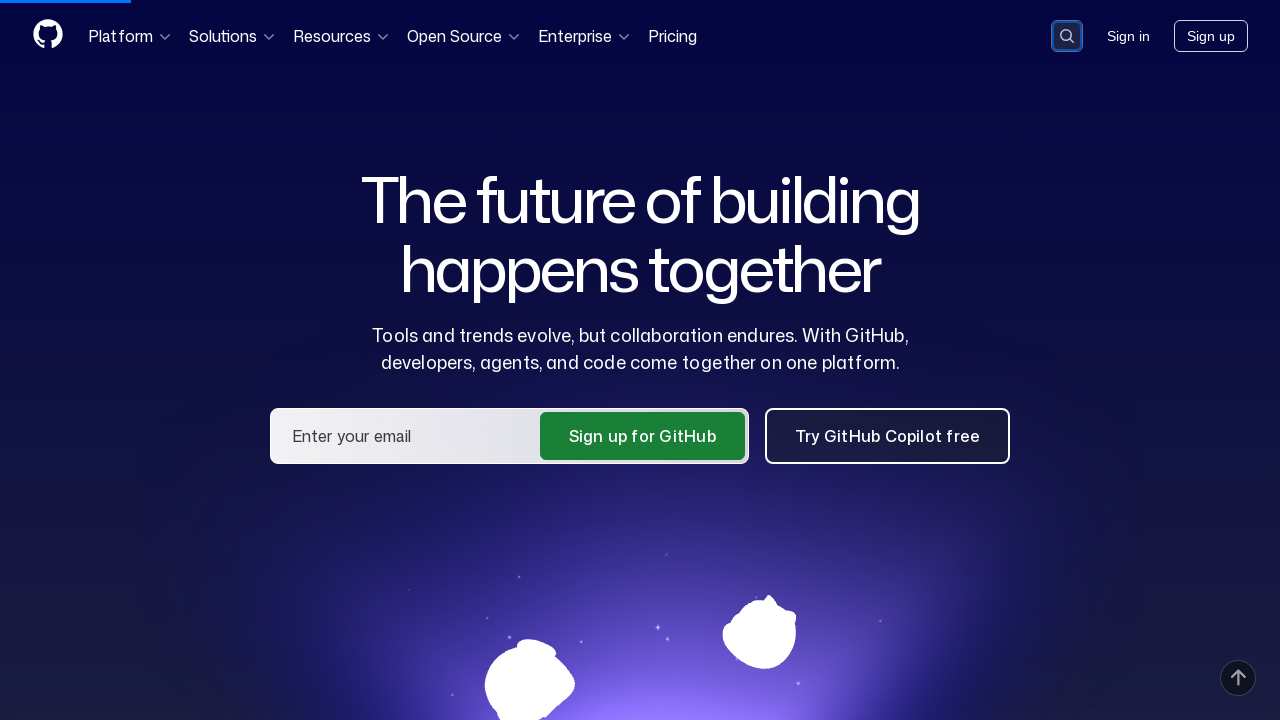

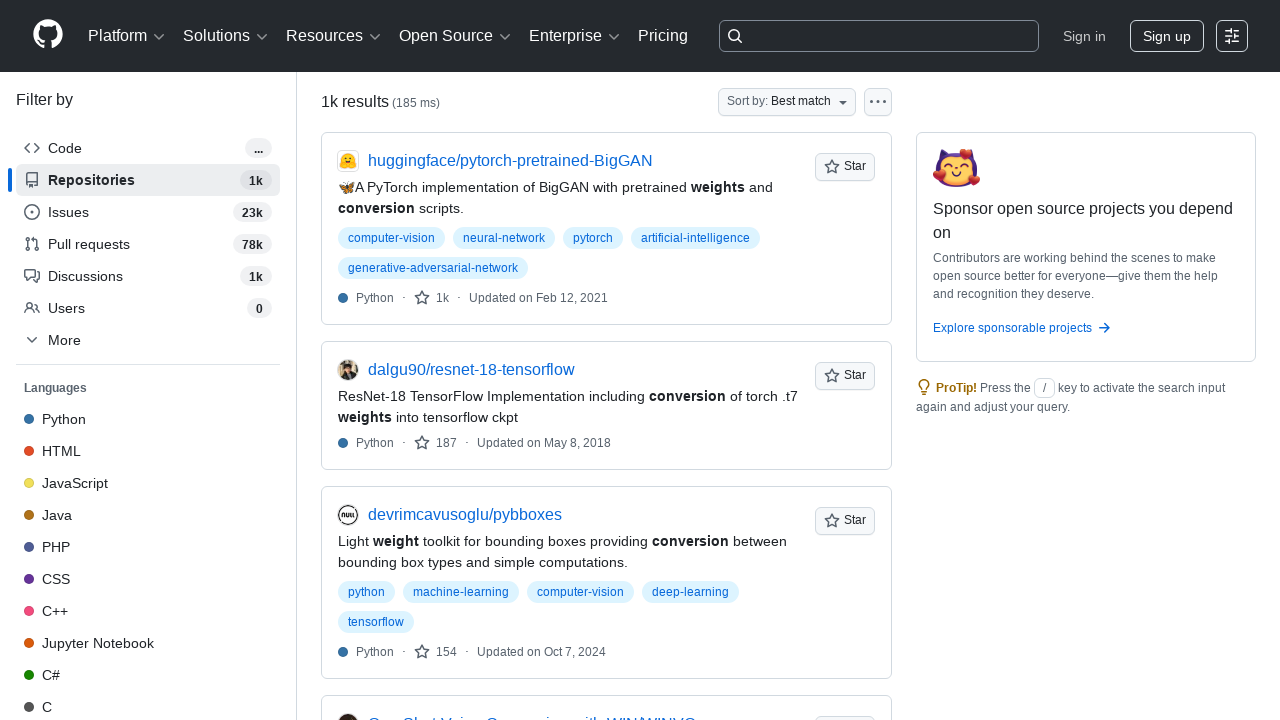